Navigates to Flipkart website and maximizes the browser window

Starting URL: https://www.flipkart.com

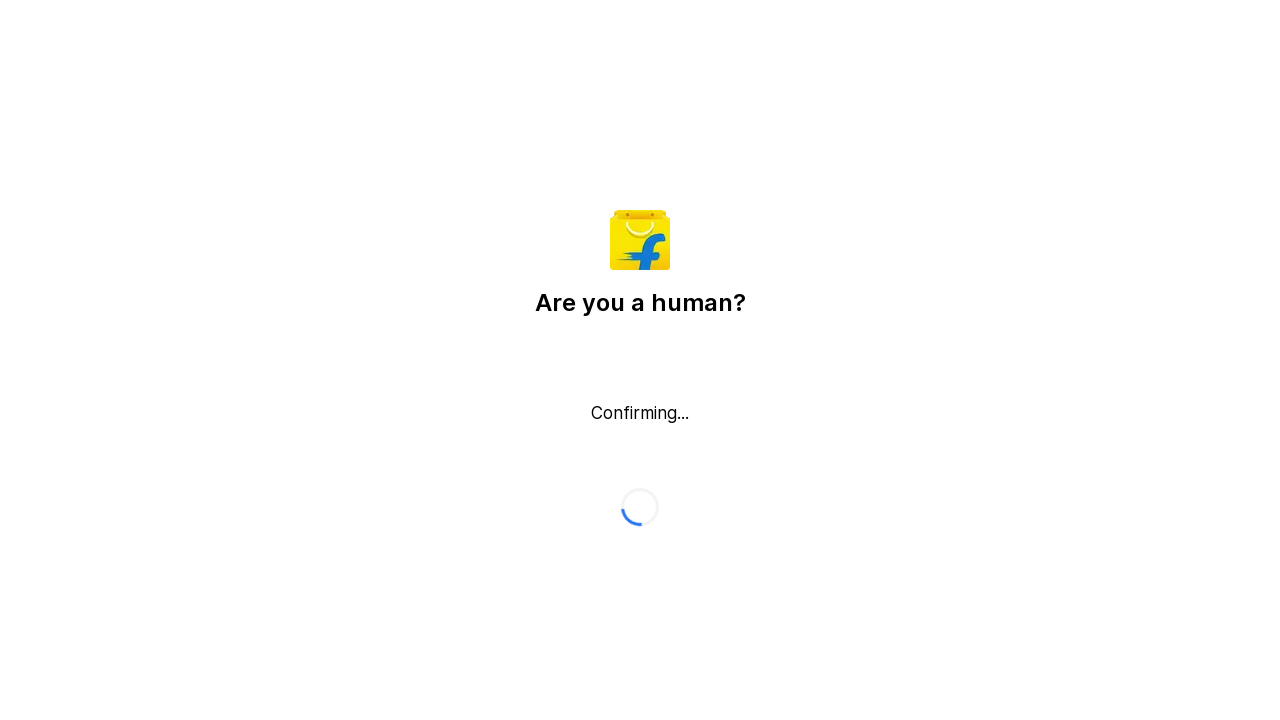

Navigated to Flipkart website
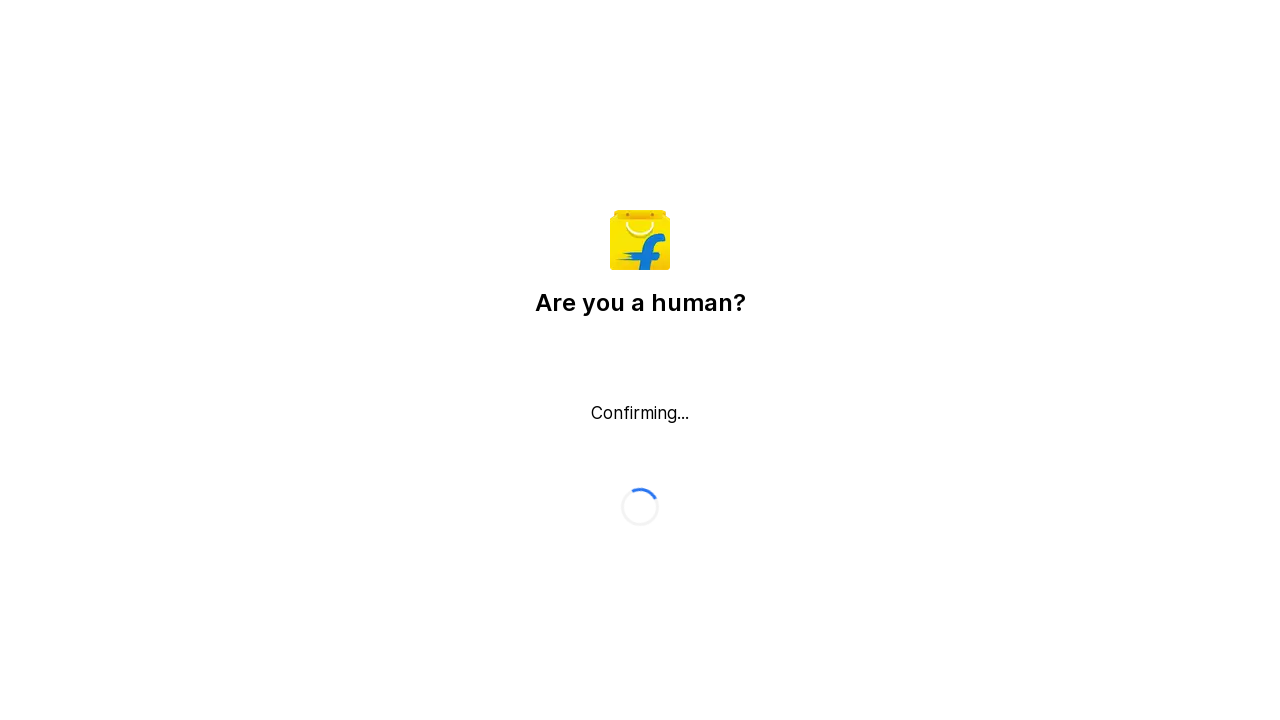

Moved browser window to top-left corner
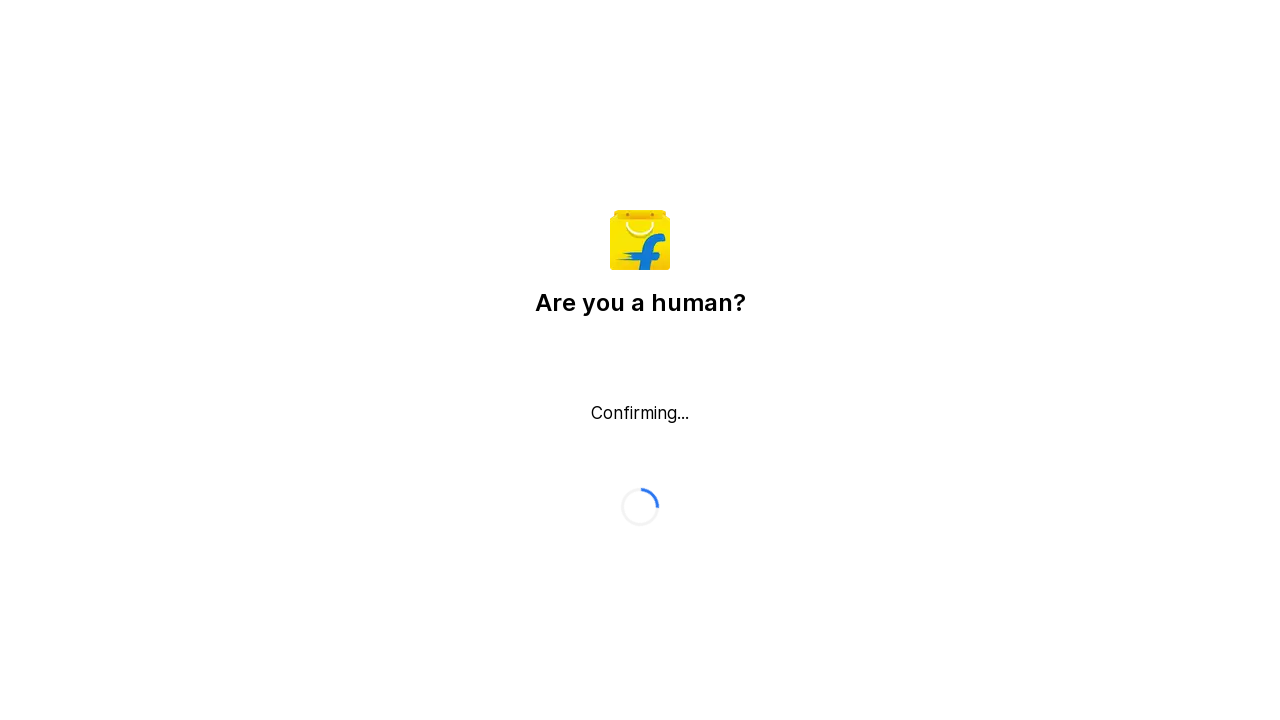

Maximized browser window to screen dimensions
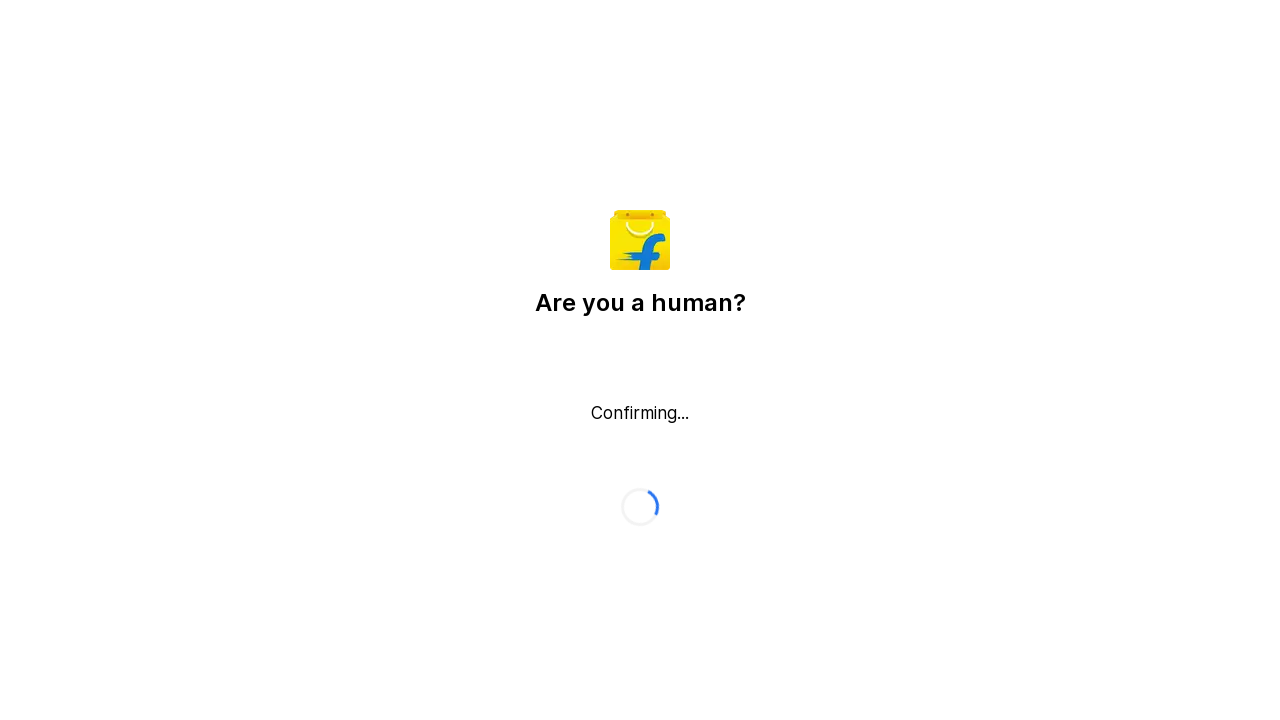

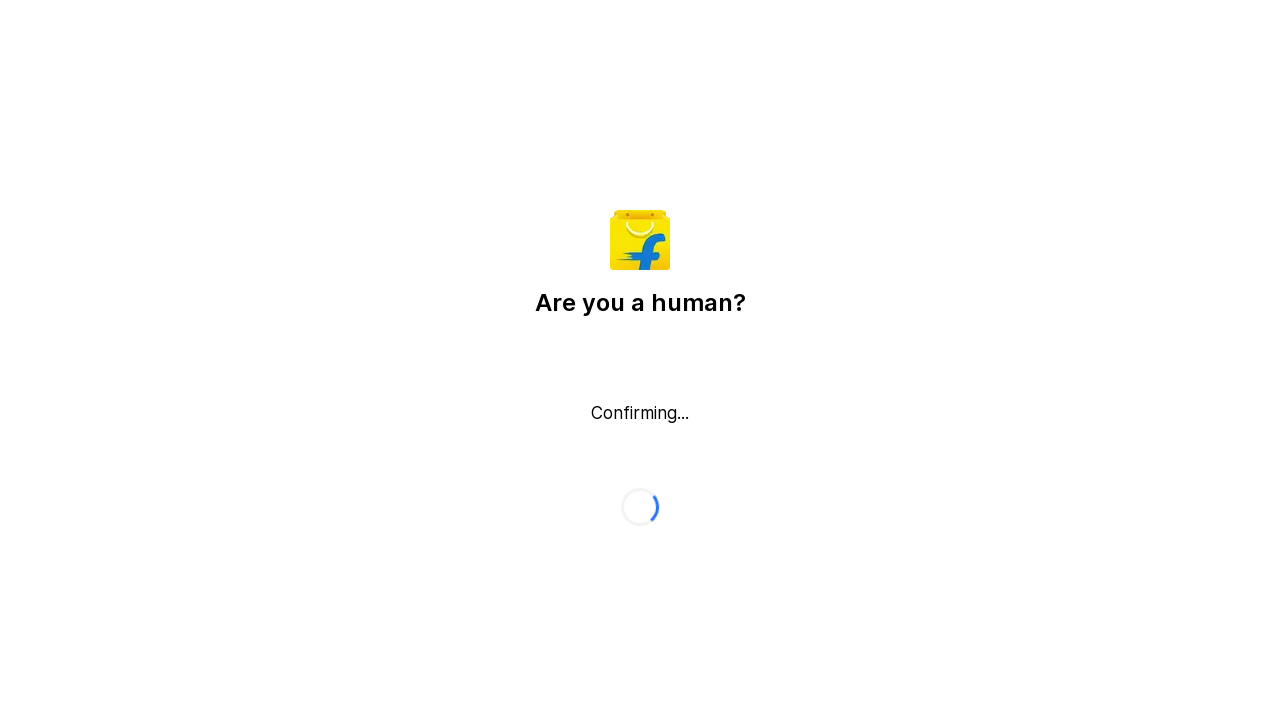